Tests that todo data persists after page reload

Starting URL: https://demo.playwright.dev/todomvc

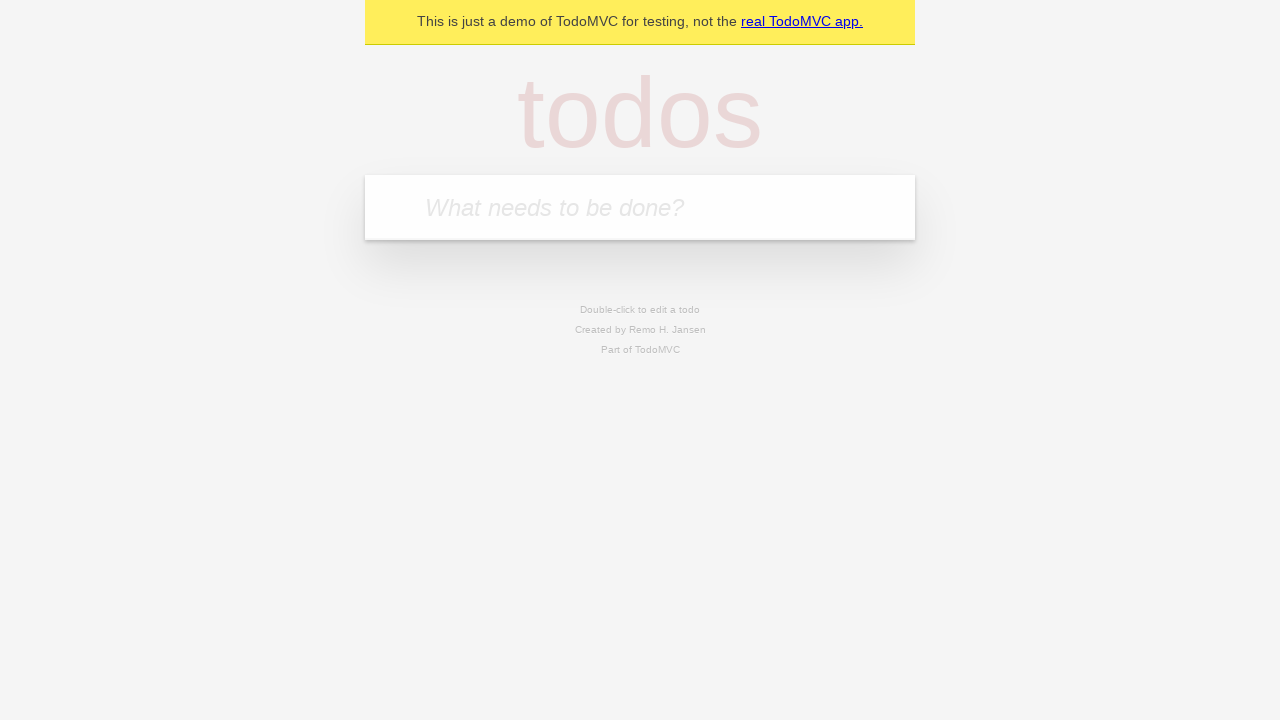

Filled todo input with 'buy some cheese' on internal:attr=[placeholder="What needs to be done?"i]
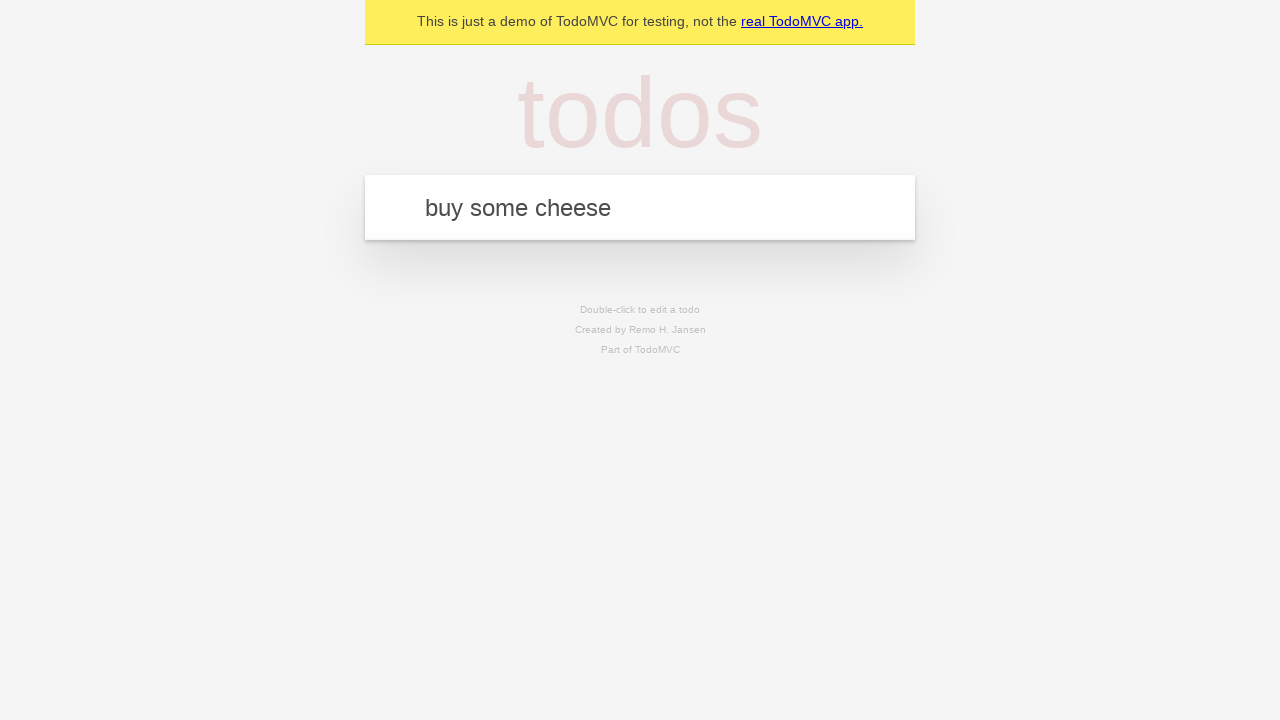

Pressed Enter to create todo item 'buy some cheese' on internal:attr=[placeholder="What needs to be done?"i]
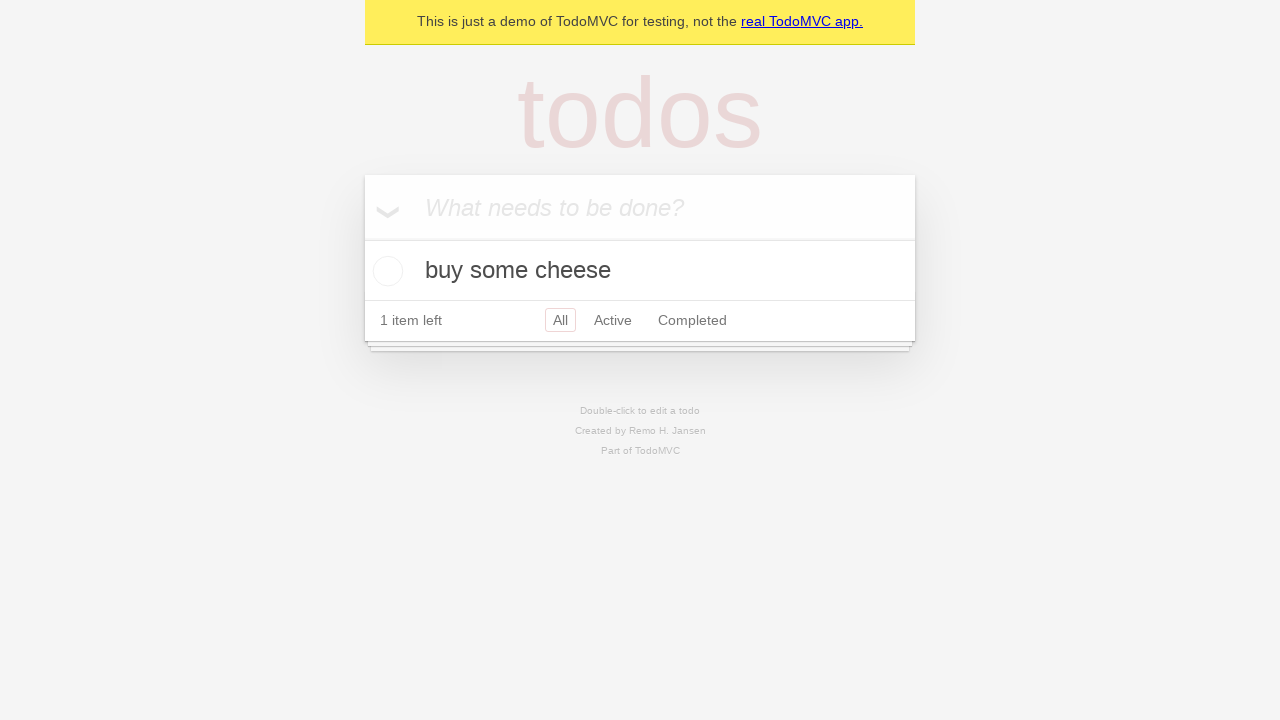

Filled todo input with 'feed the cat' on internal:attr=[placeholder="What needs to be done?"i]
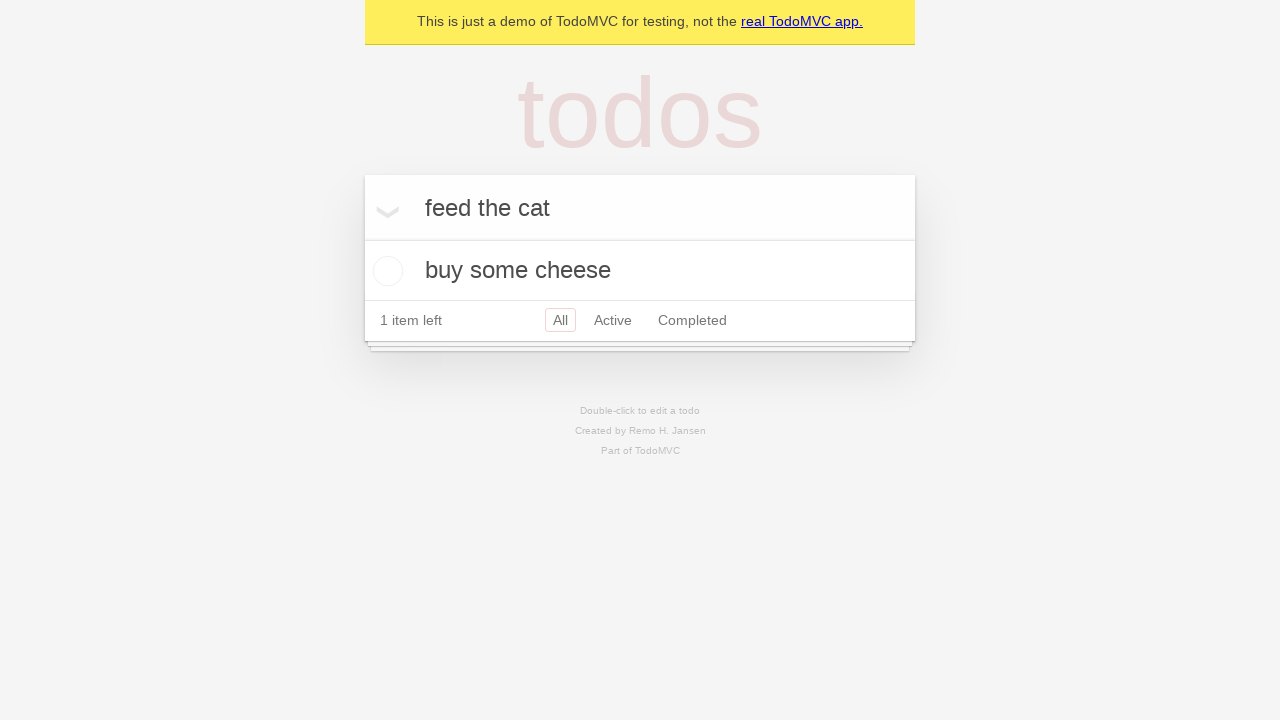

Pressed Enter to create todo item 'feed the cat' on internal:attr=[placeholder="What needs to be done?"i]
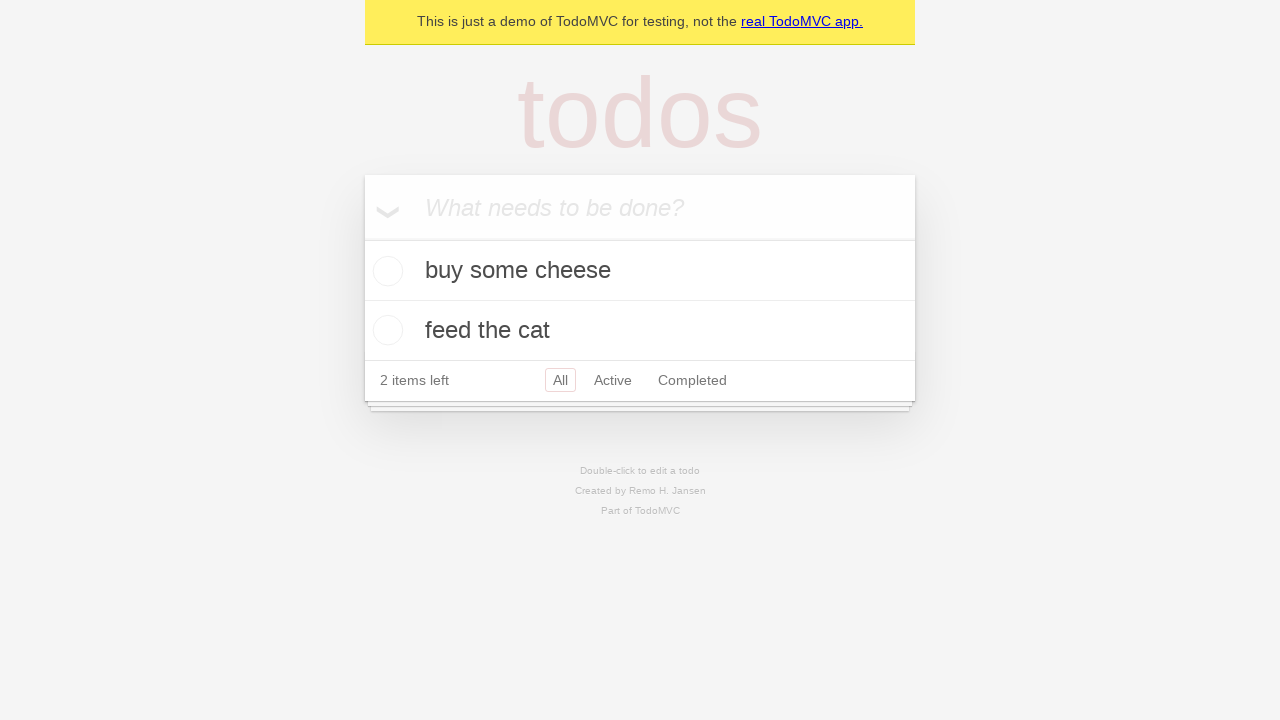

Checked the first todo item at (385, 271) on internal:testid=[data-testid="todo-item"s] >> nth=0 >> internal:role=checkbox
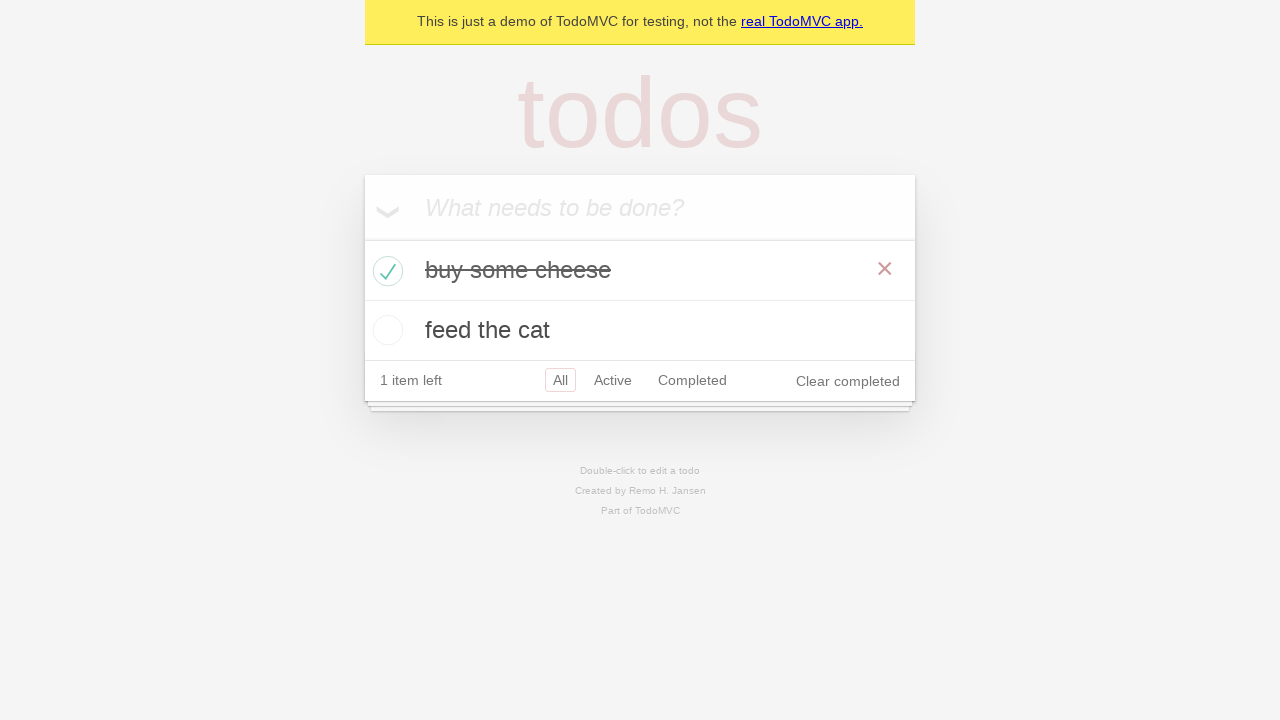

Reloaded the page
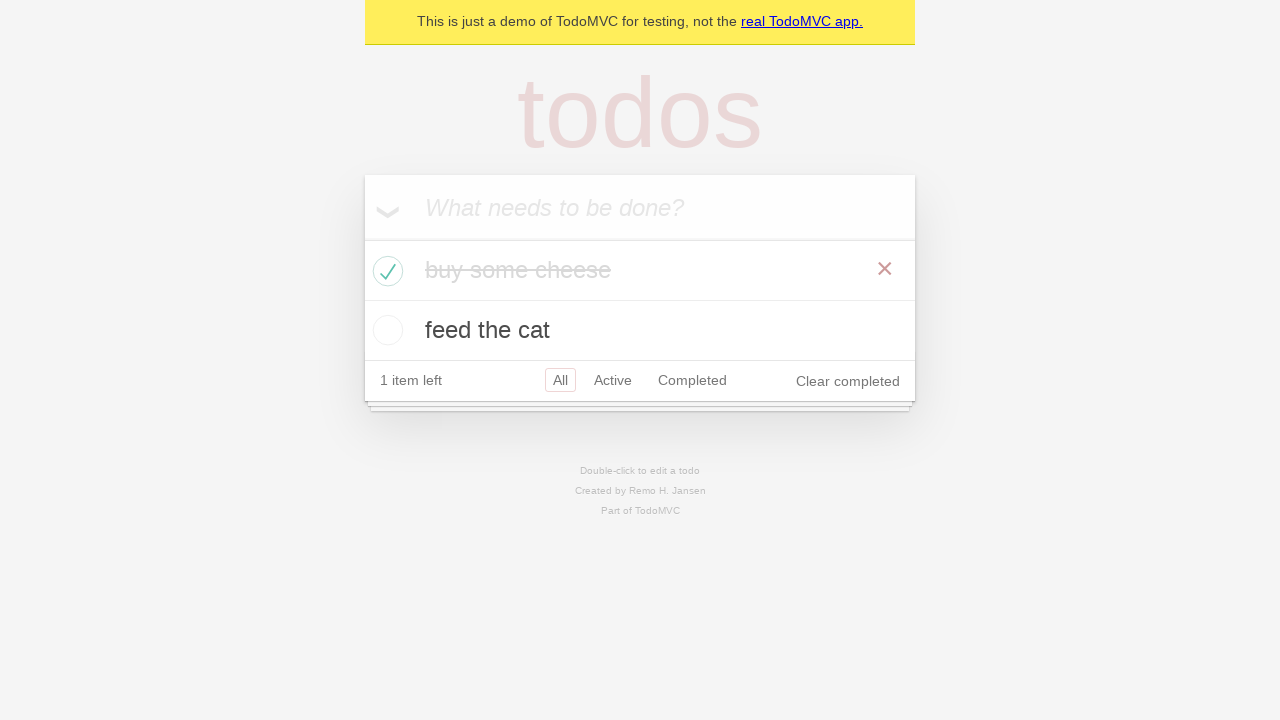

Todo items loaded after page reload
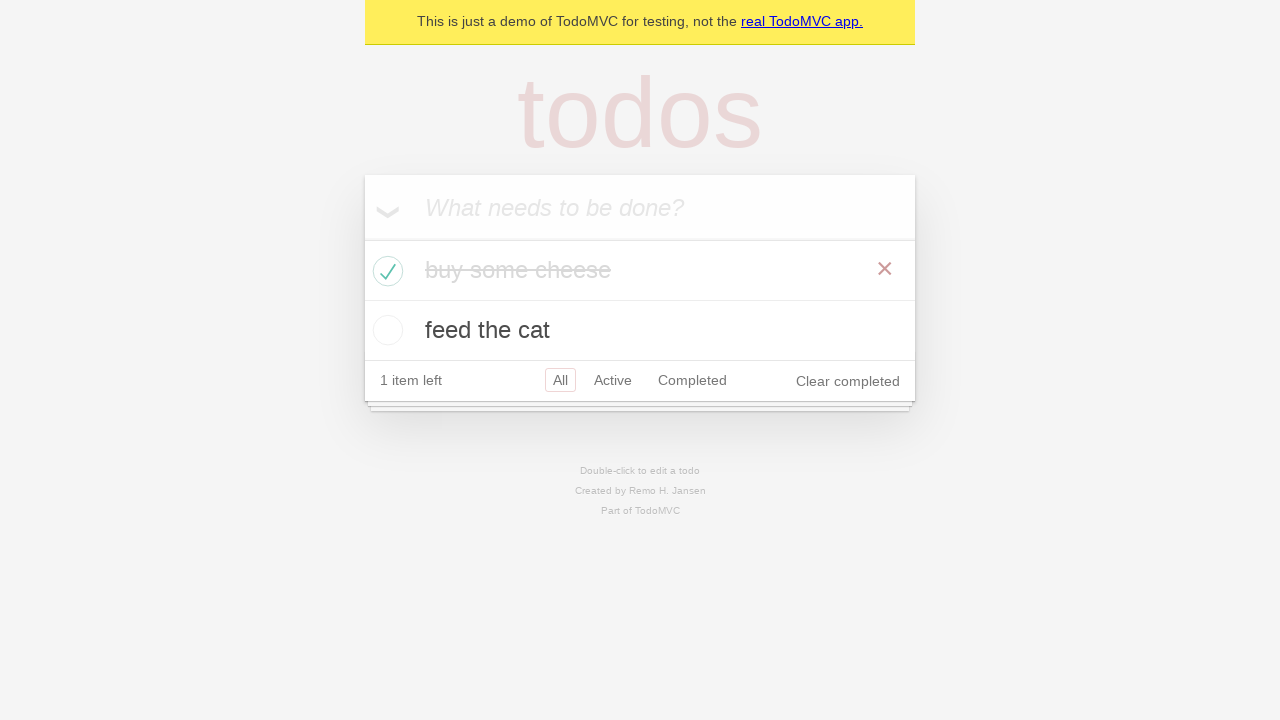

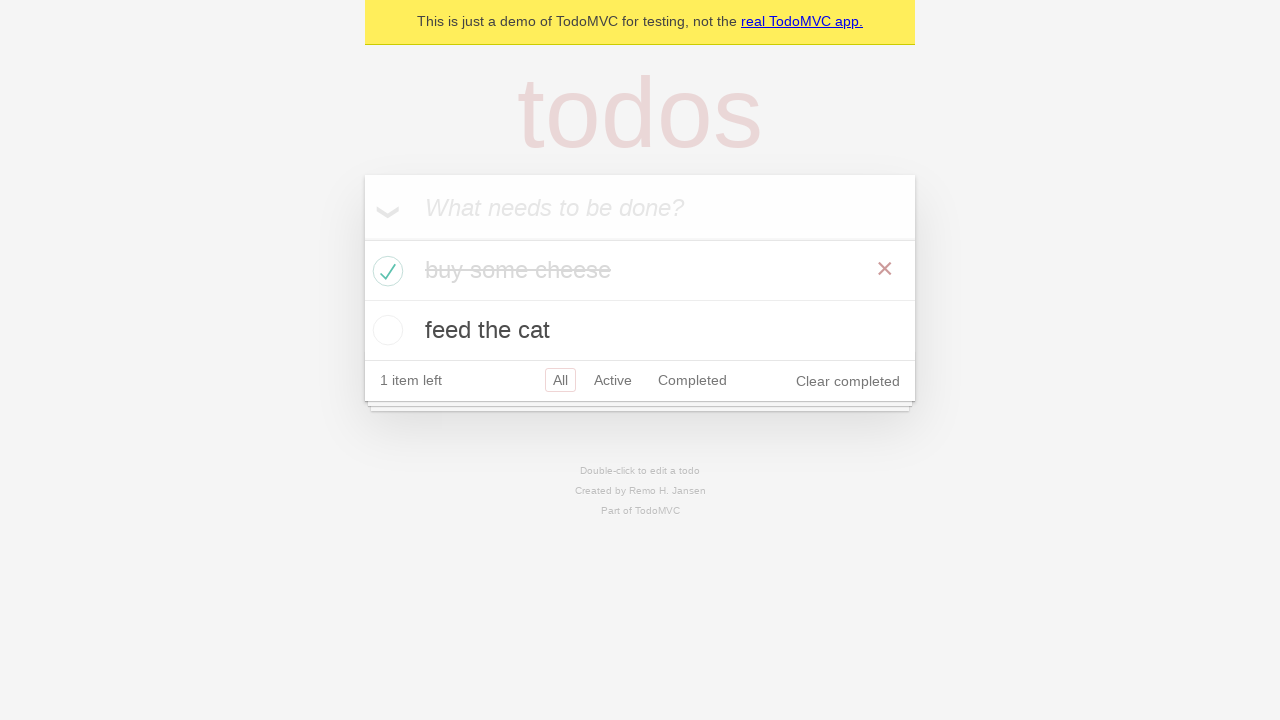